Tests the add/remove elements functionality by clicking the "Add Element" button multiple times to create new delete buttons, then verifies the elements were created

Starting URL: http://the-internet.herokuapp.com/add_remove_elements/

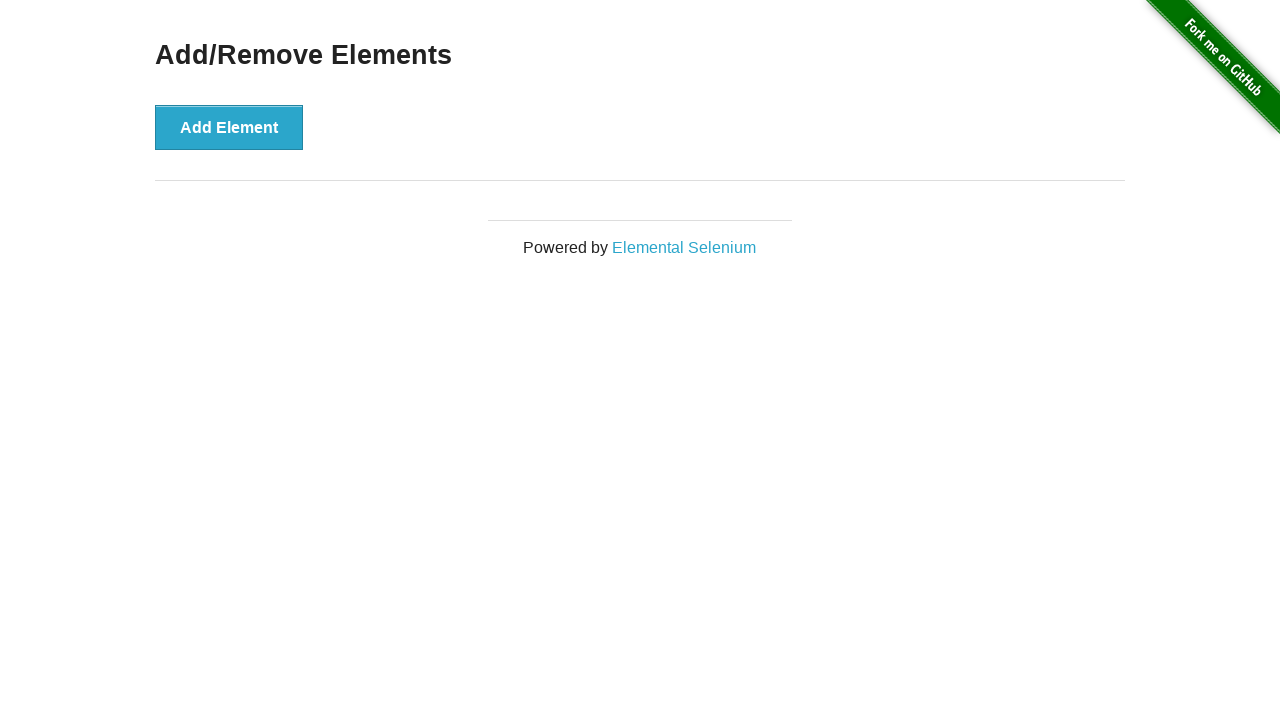

Clicked 'Add Element' button (1st click) at (229, 127) on xpath=//*[@id="content"]/div/button
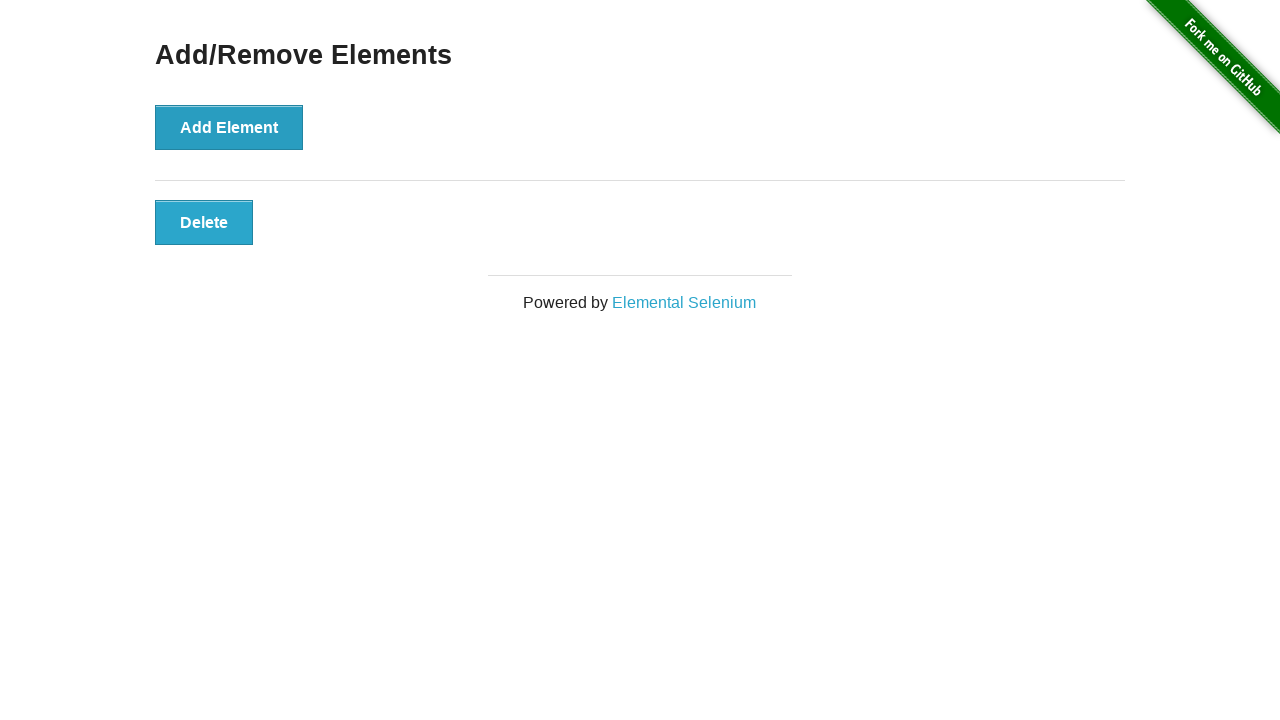

Clicked 'Add Element' button (2nd click) at (229, 127) on xpath=//*[@id="content"]/div/button
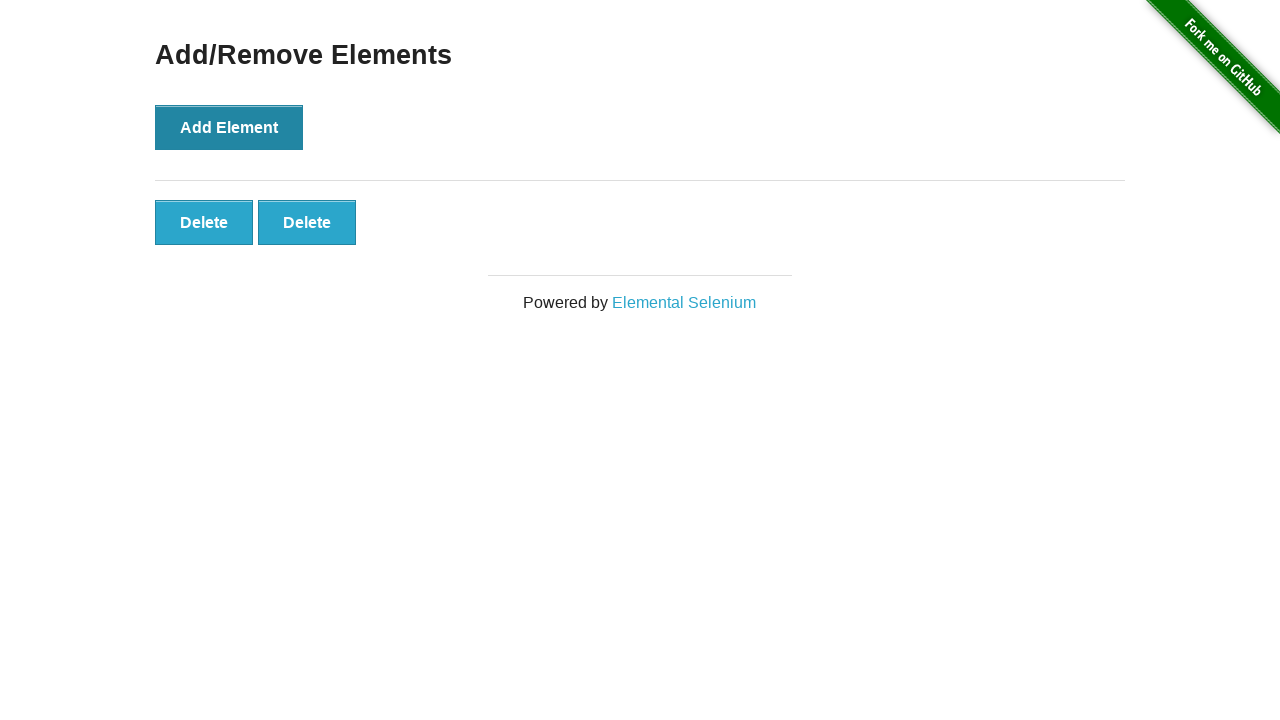

Clicked 'Add Element' button (3rd click) at (229, 127) on xpath=//*[@id="content"]/div/button
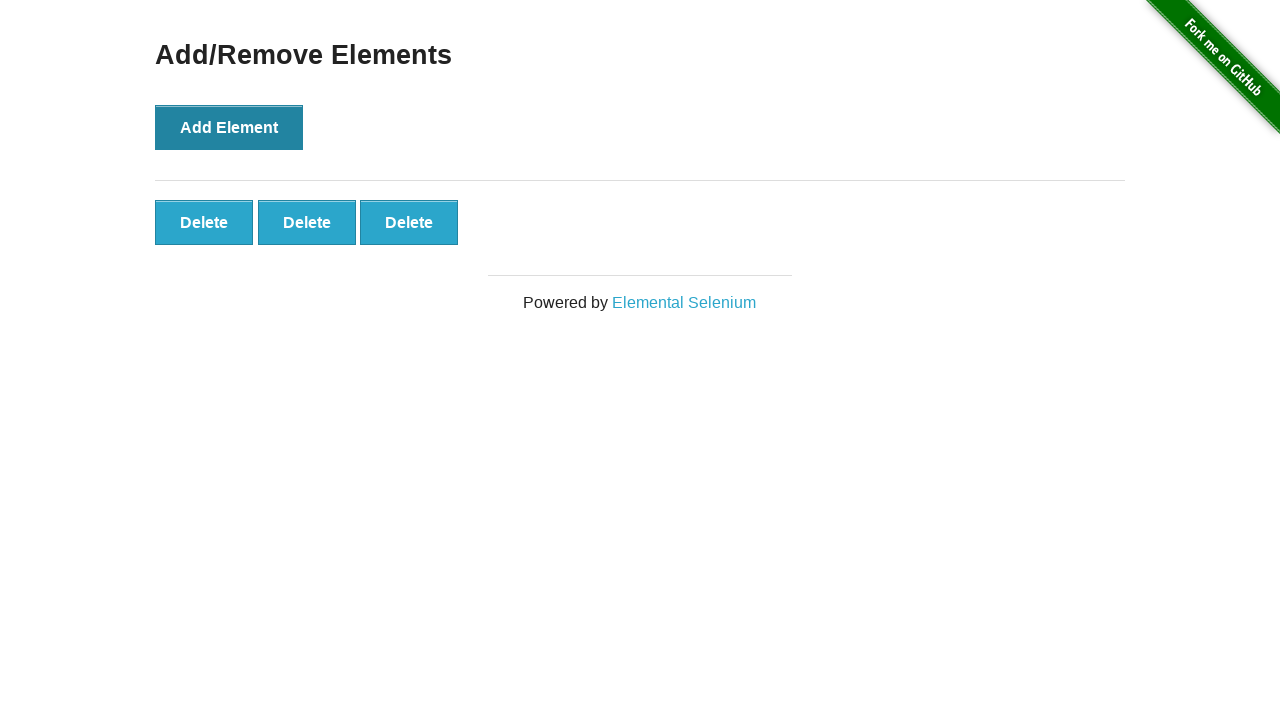

Clicked 'Add Element' button (4th click) at (229, 127) on xpath=//*[@id="content"]/div/button
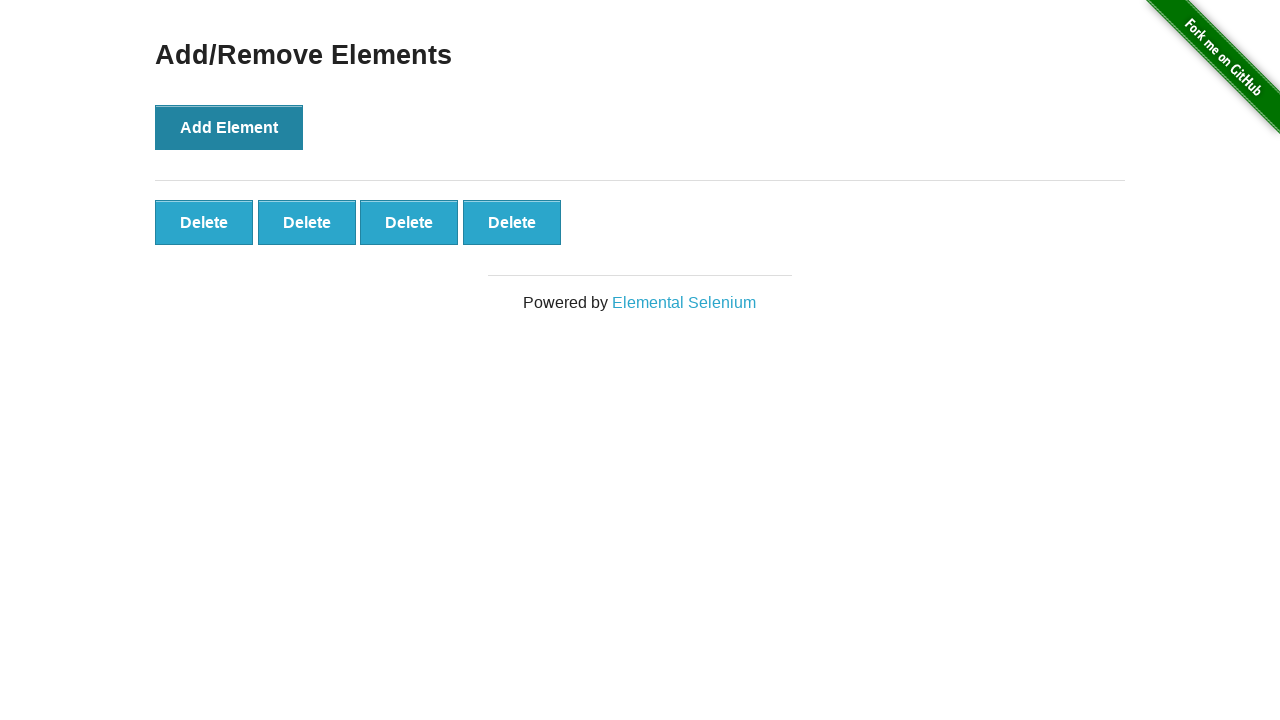

Clicked 'Add Element' button (5th click) at (229, 127) on xpath=//*[@id="content"]/div/button
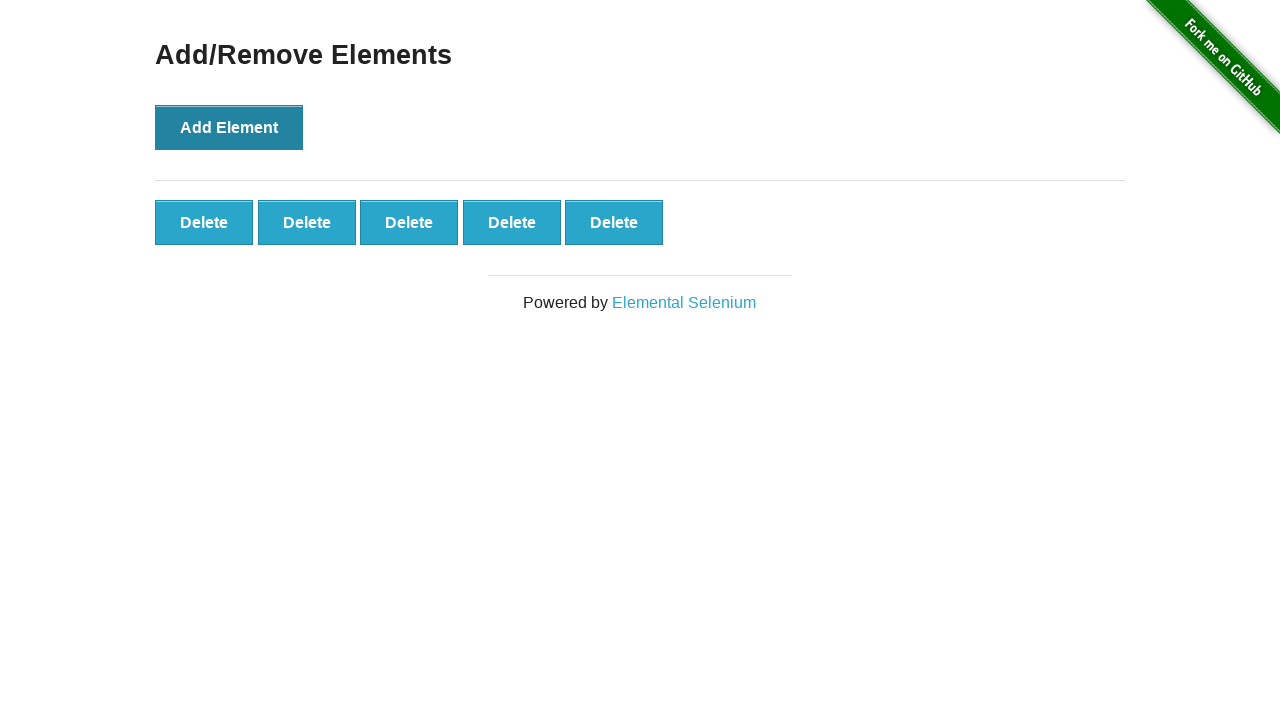

Delete buttons appeared after adding 5 elements
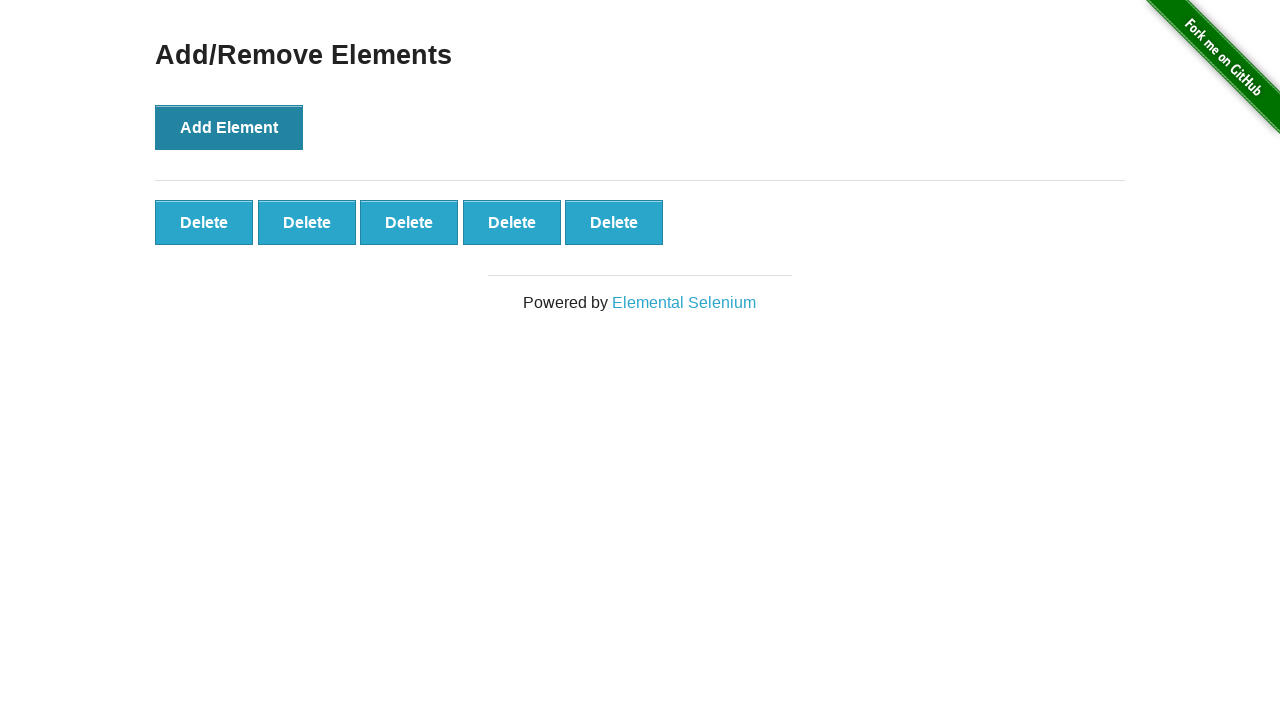

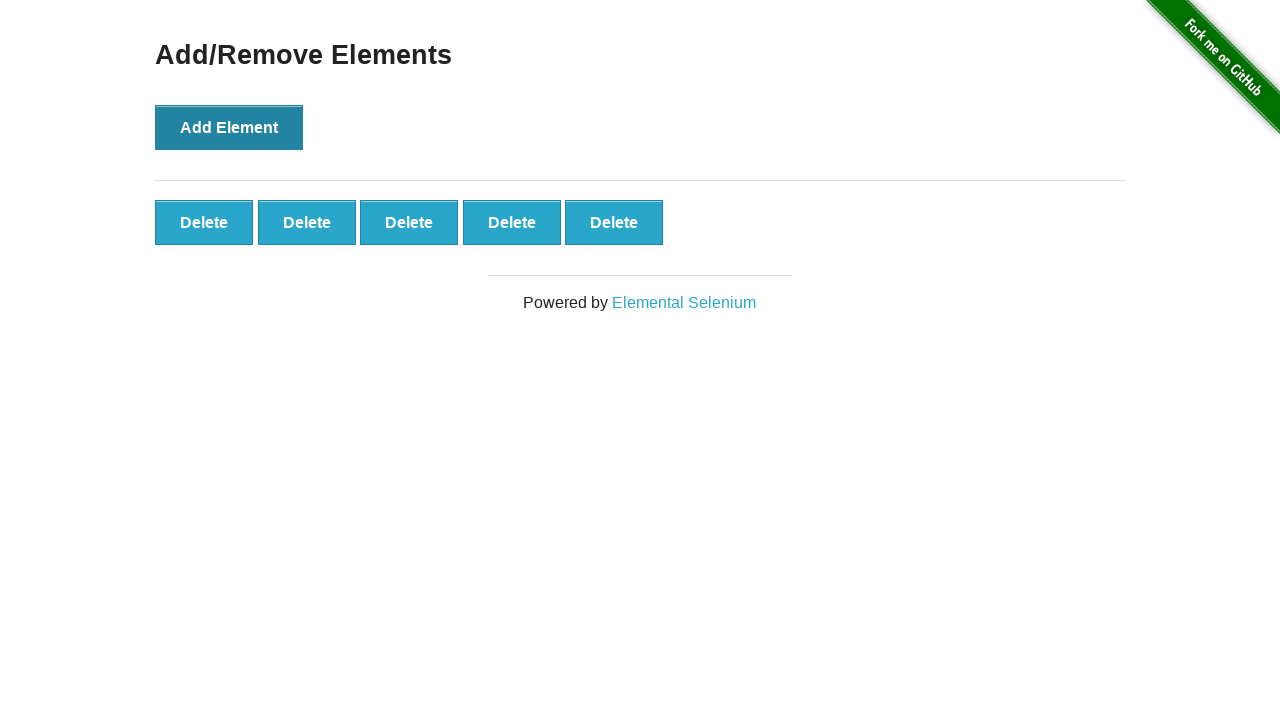